Tests currency dropdown selection using different selection methods (by index, visible text, and value)

Starting URL: https://rahulshettyacademy.com/dropdownsPractise/

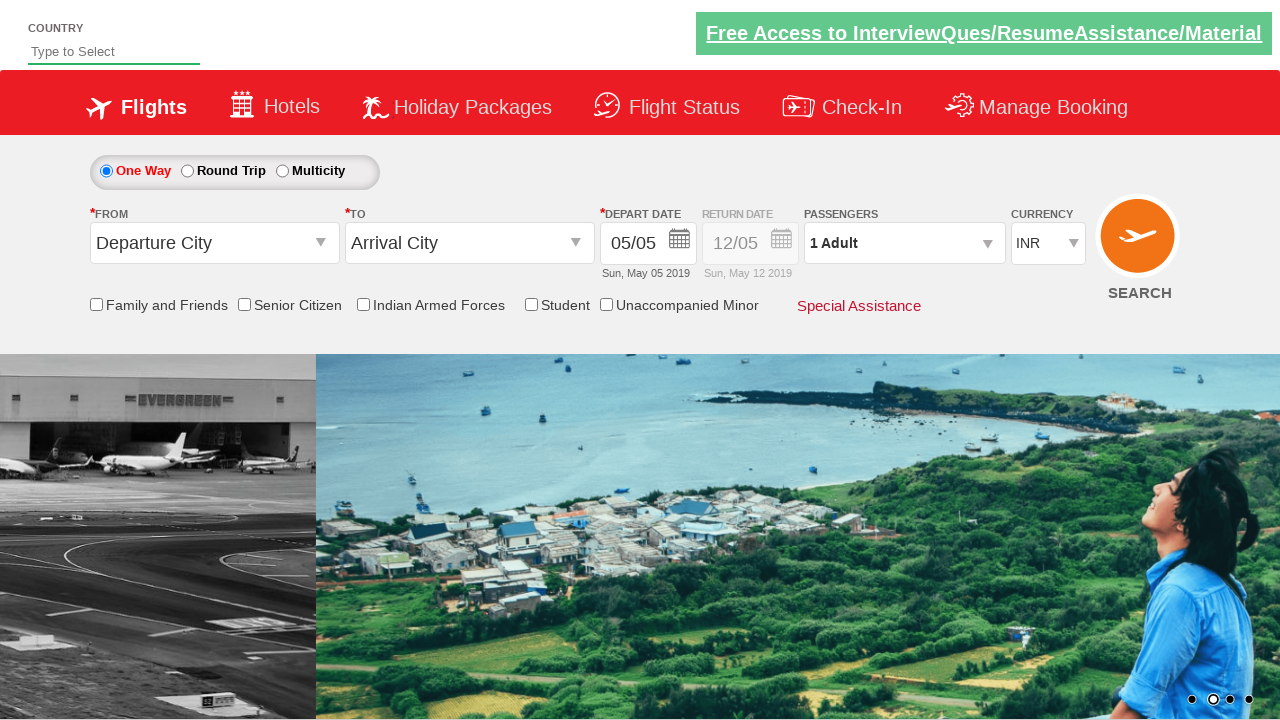

Located currency dropdown element
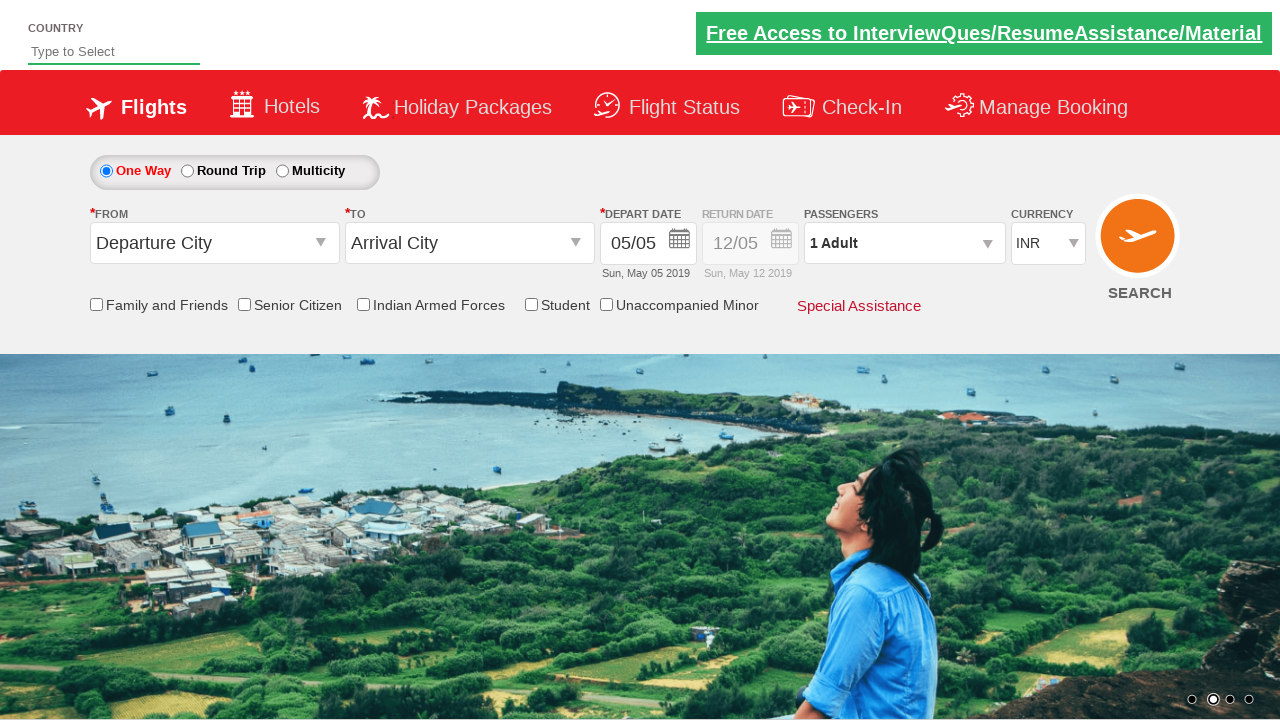

Selected USD currency by index 3 on select[name='ctl00$mainContent$DropDownListCurrency']
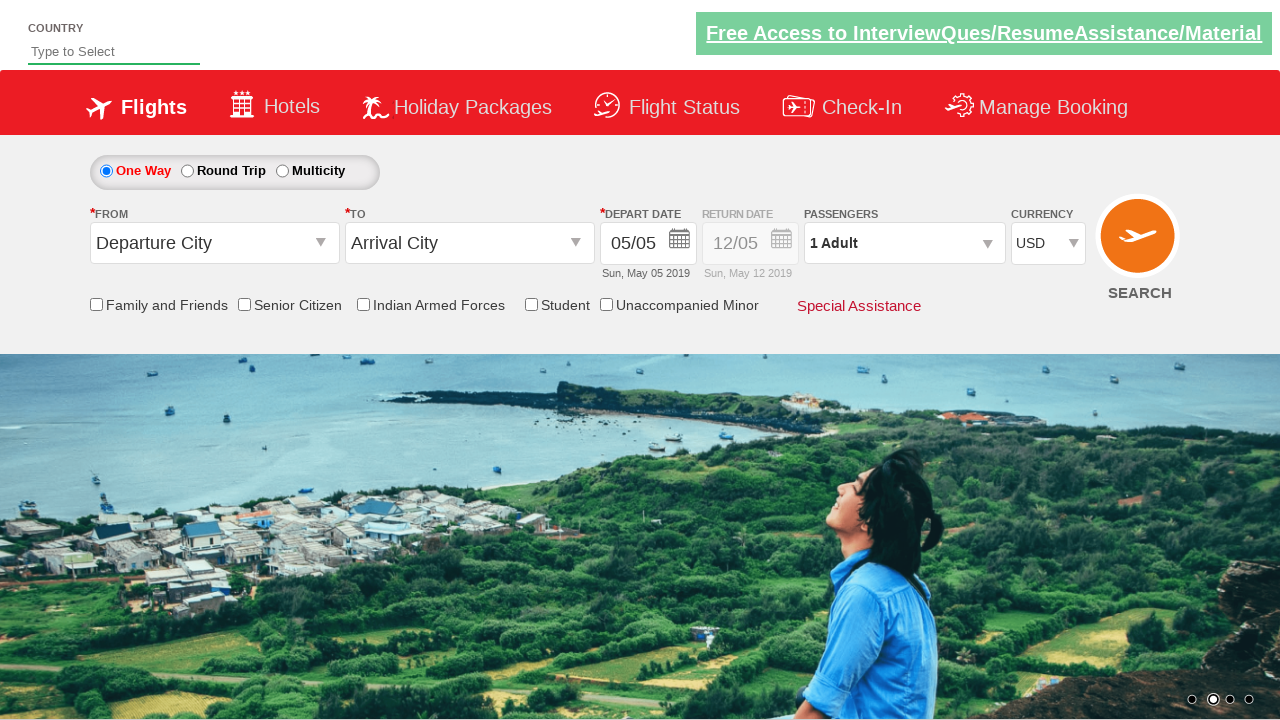

Selected INR currency by visible text on select[name='ctl00$mainContent$DropDownListCurrency']
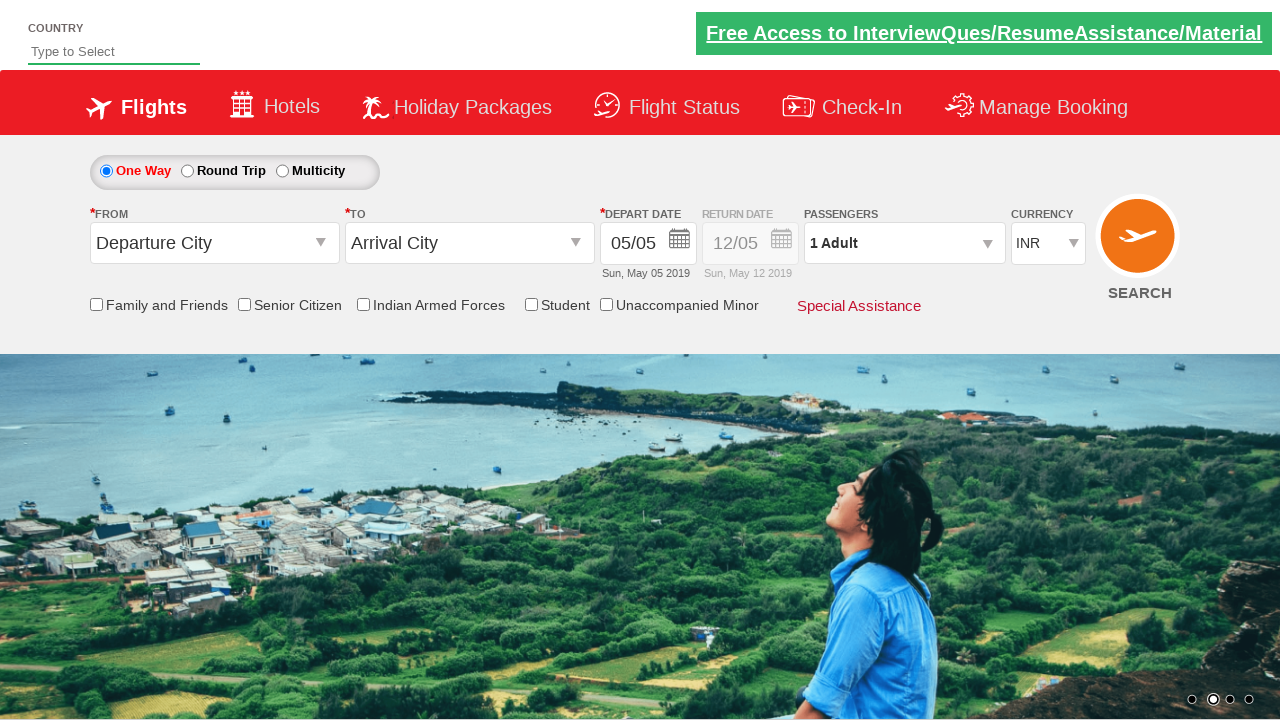

Selected AED currency by value on select[name='ctl00$mainContent$DropDownListCurrency']
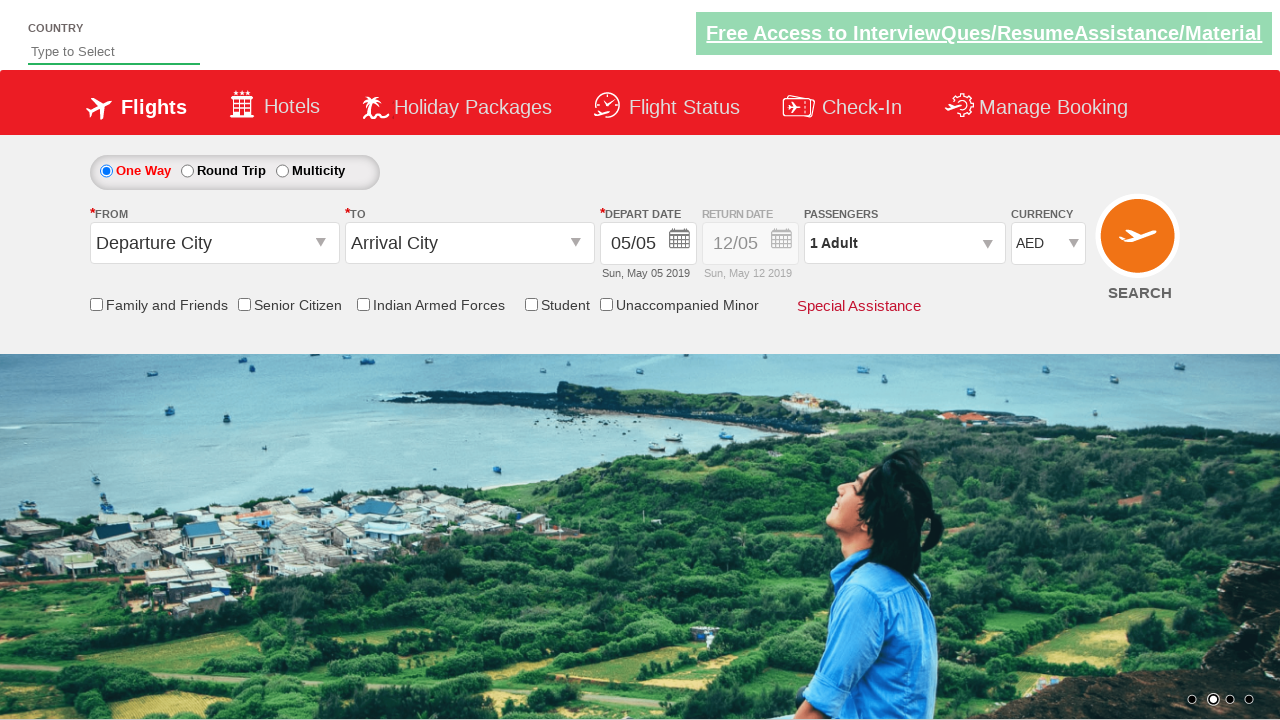

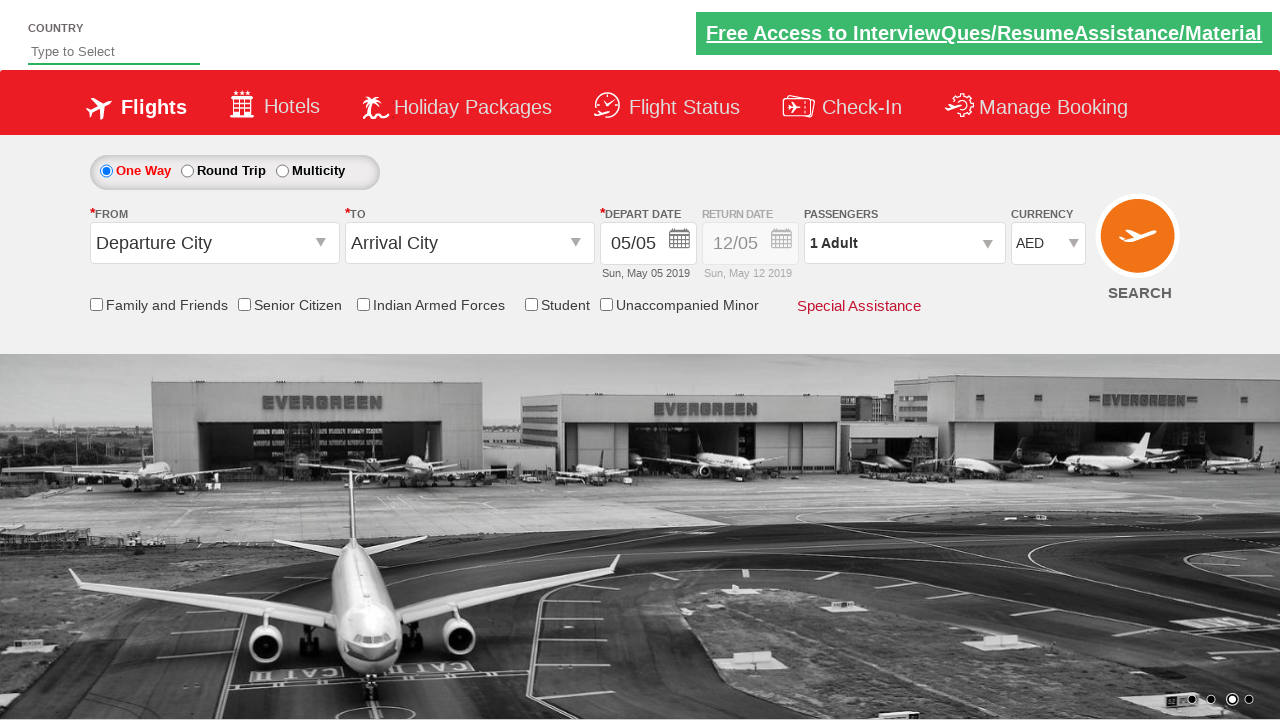